Navigates to Rahul Shetty Academy website and verifies the page loads successfully

Starting URL: https://rahulshettyacademy.com

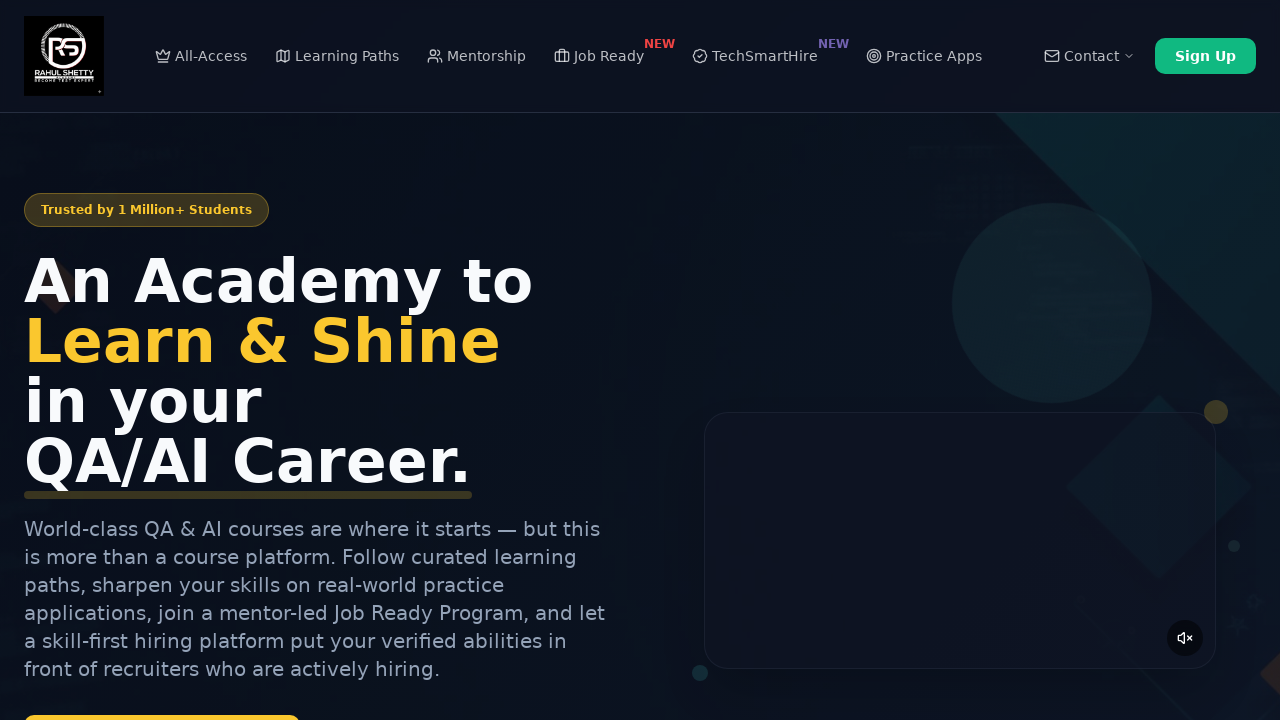

Waited for page to reach networkidle state
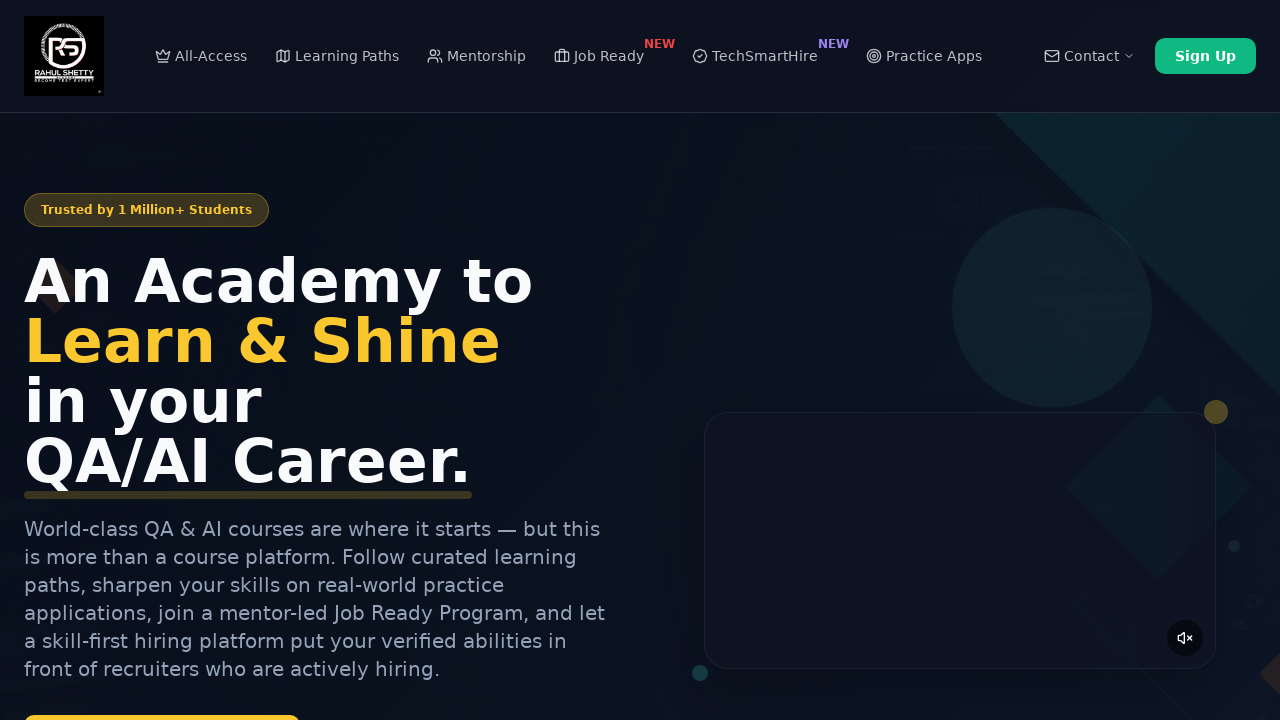

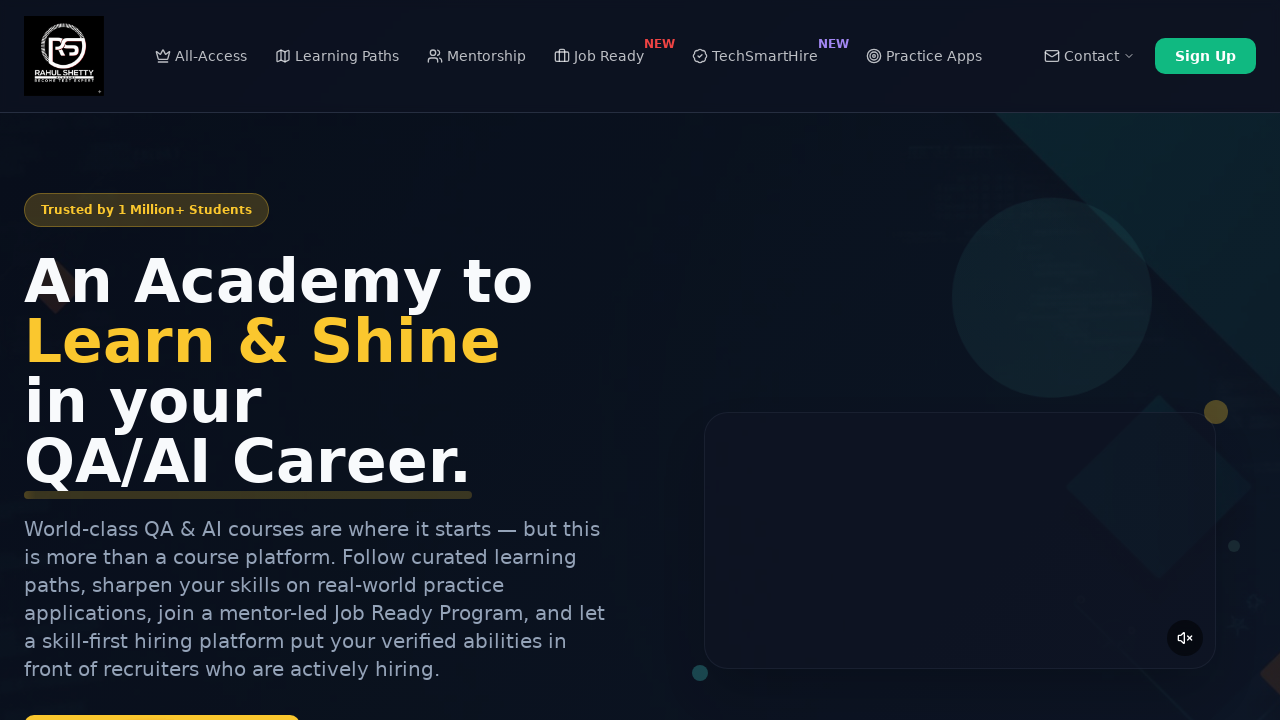